Navigates to the homepage, clicks About link, and verifies the About page loads

Starting URL: https://v1.training-support.net/

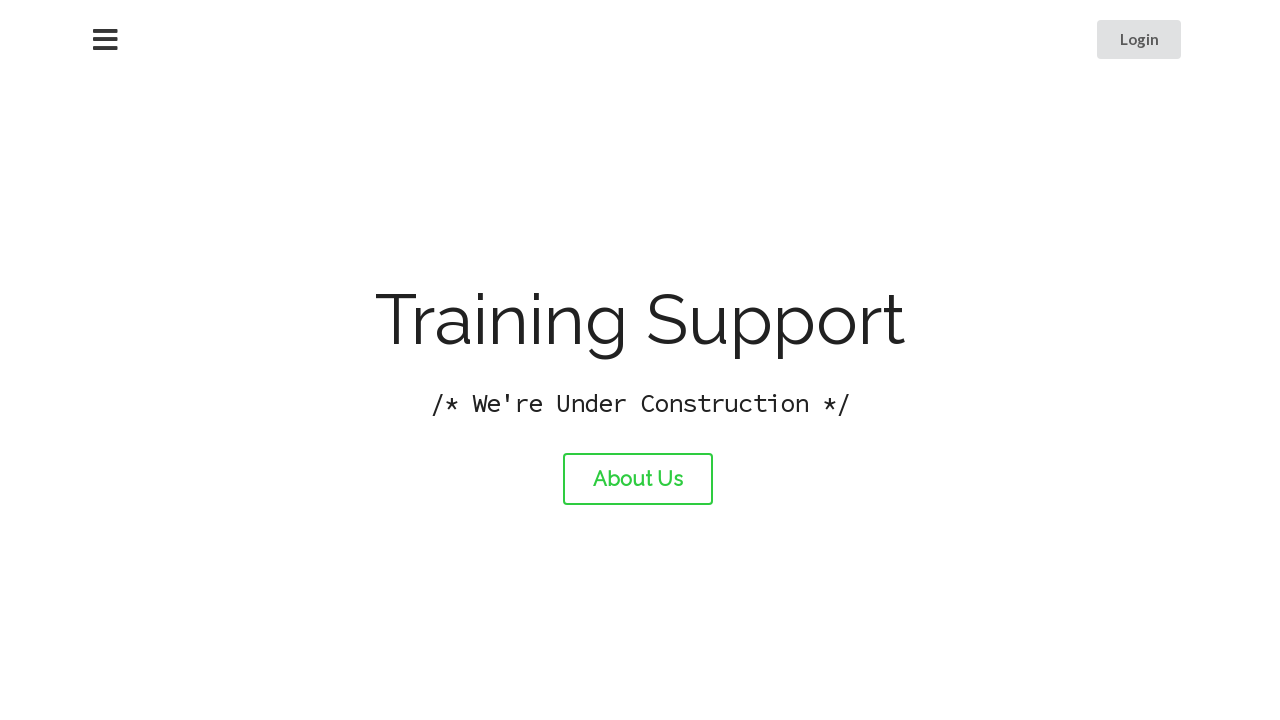

Clicked About link to navigate to About page at (638, 479) on #about-link
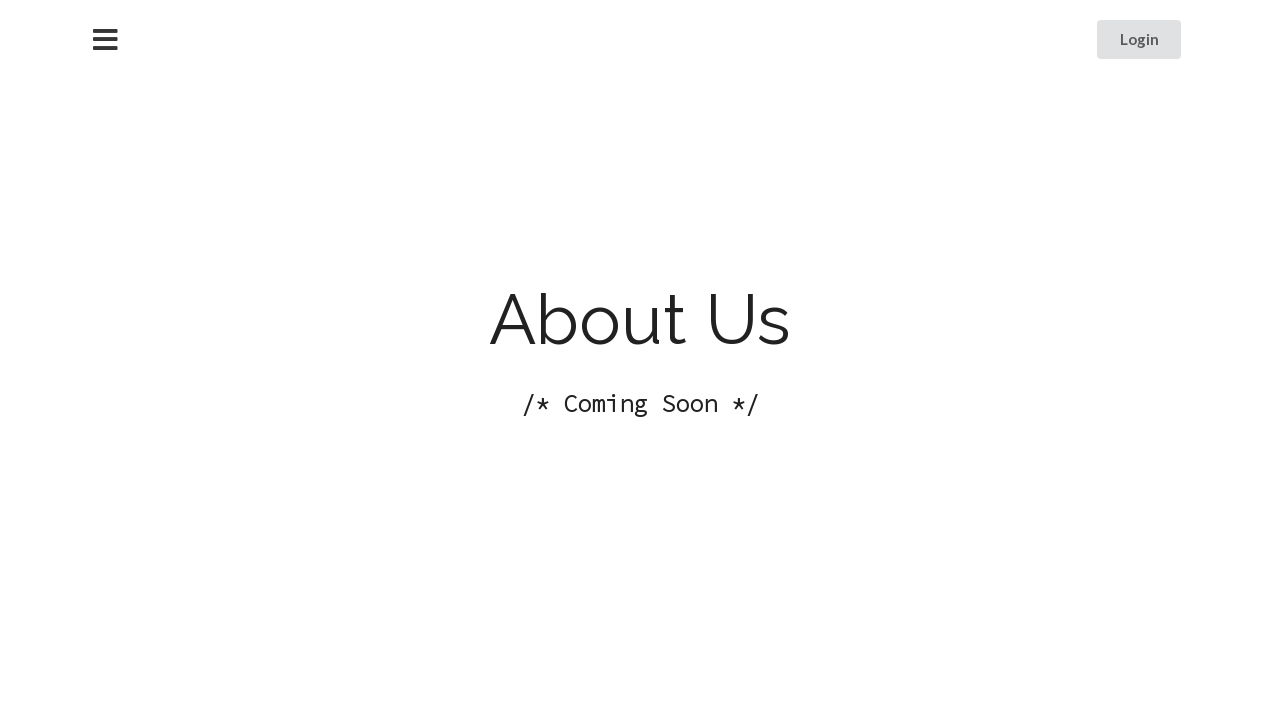

About page DOM content loaded
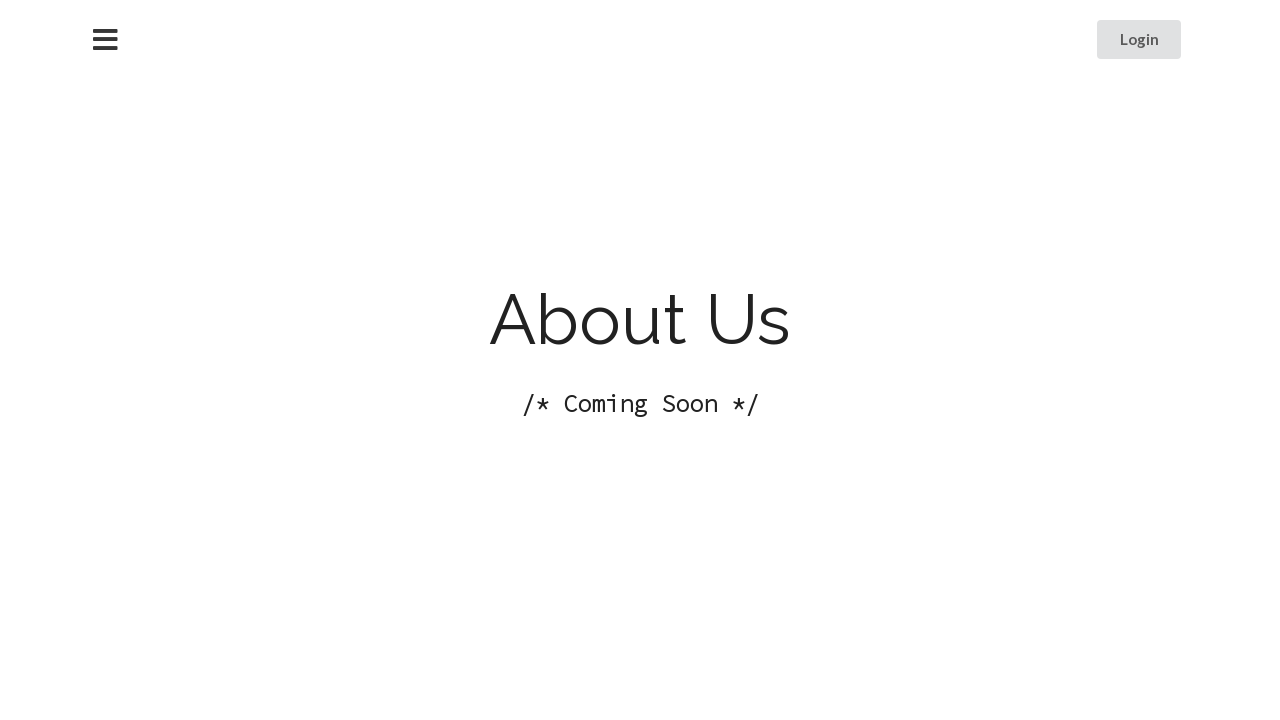

Verified About page title is 'About Training Support'
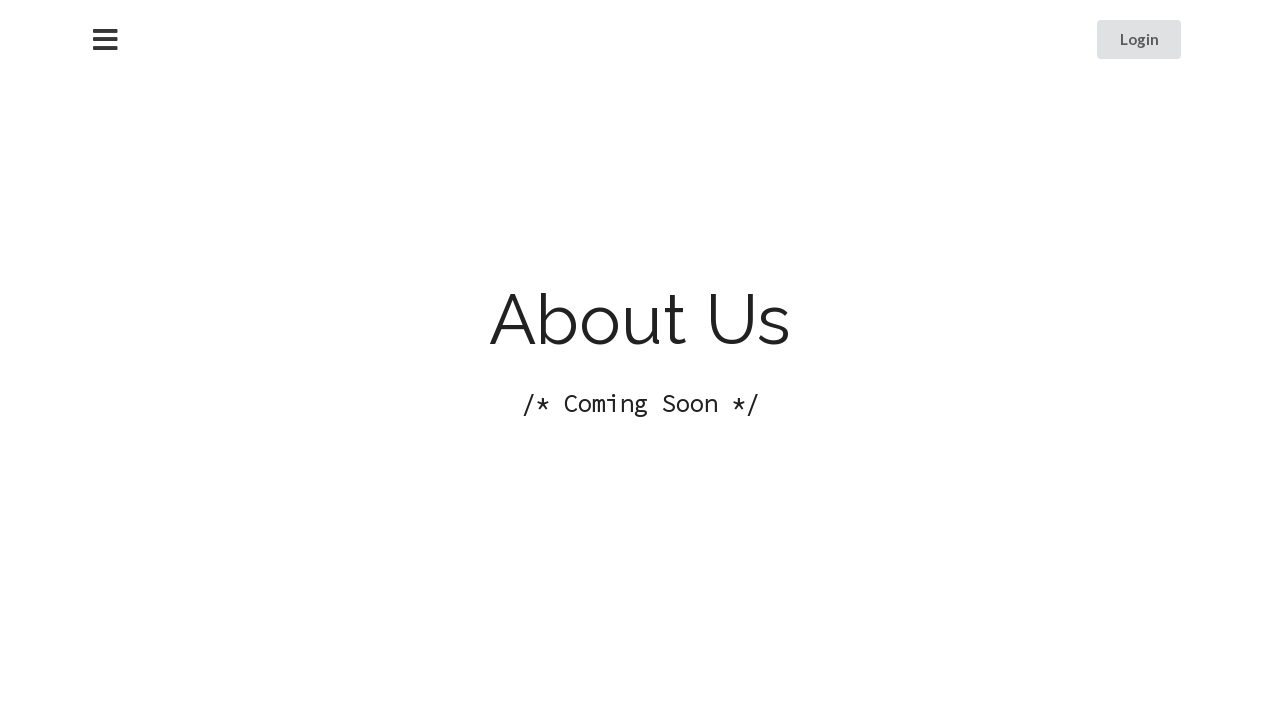

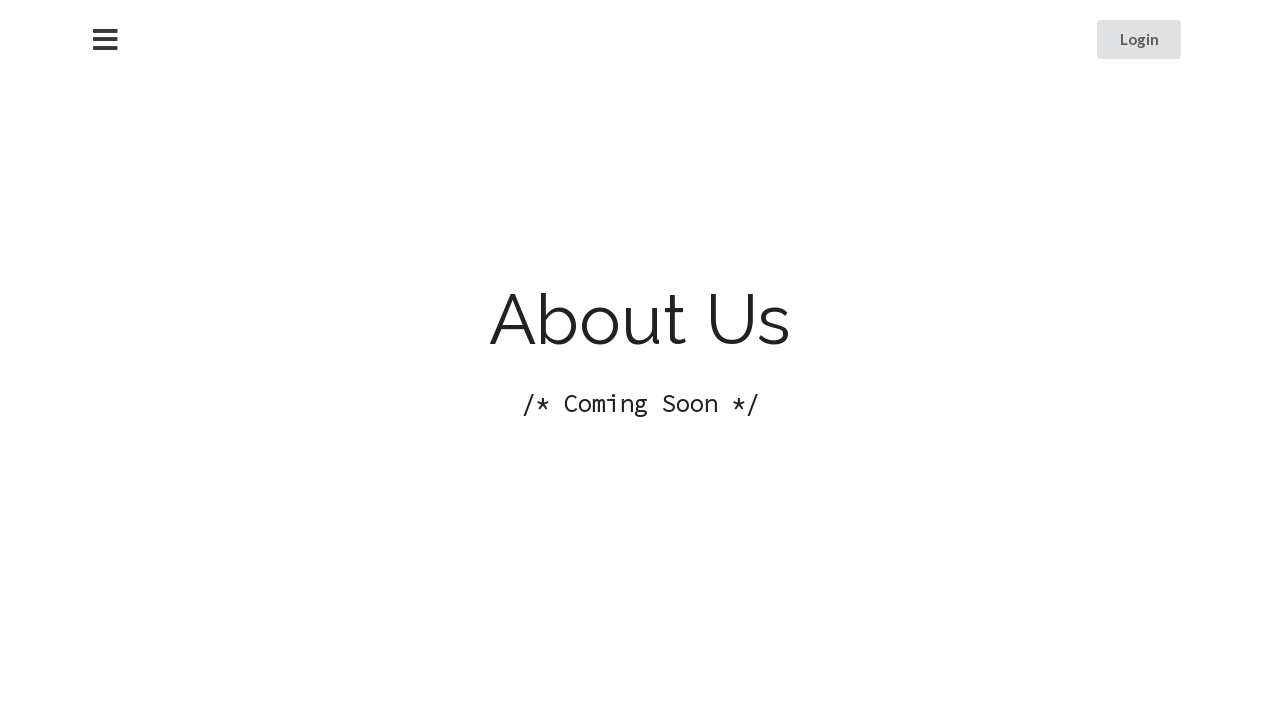